Tests a form submission on the Sauce Labs guinea pig test page by entering comments, submitting the form, verifying the comments appear, then clicking a link to navigate to another page and verifying its content.

Starting URL: http://saucelabs.com/test/guinea-pig

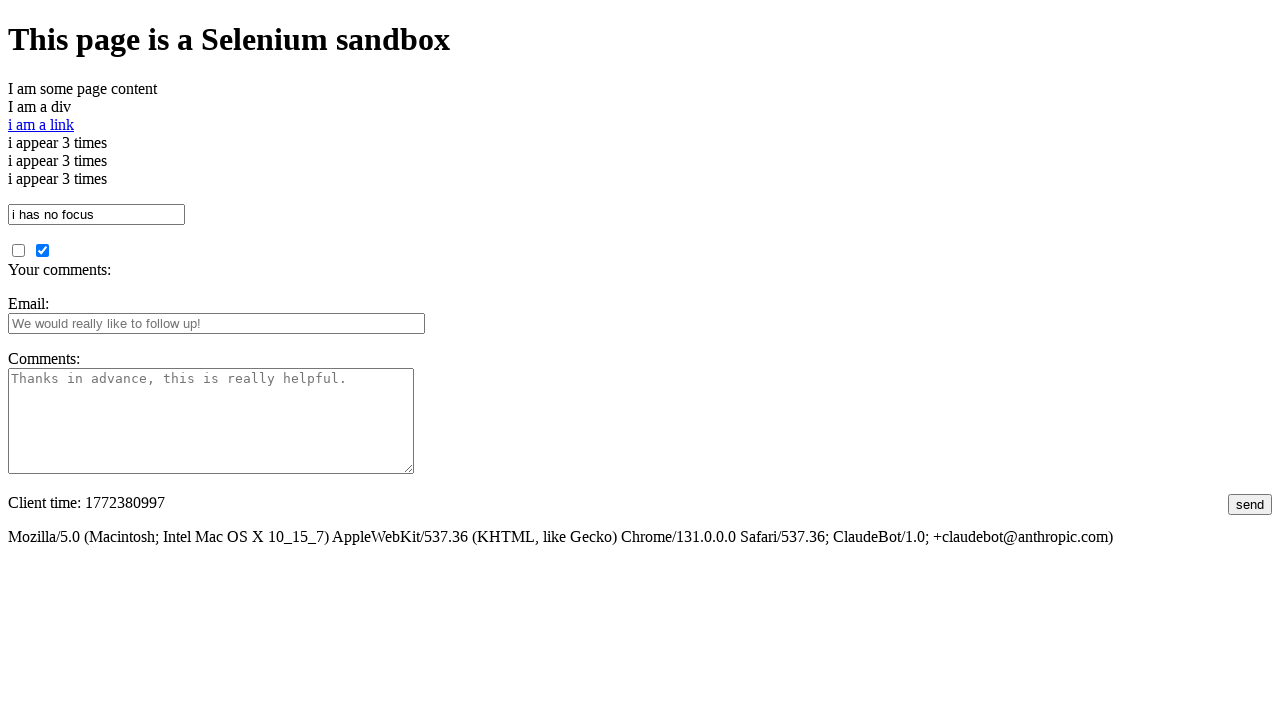

Verified page title contains 'I am a page title - Sauce Labs'
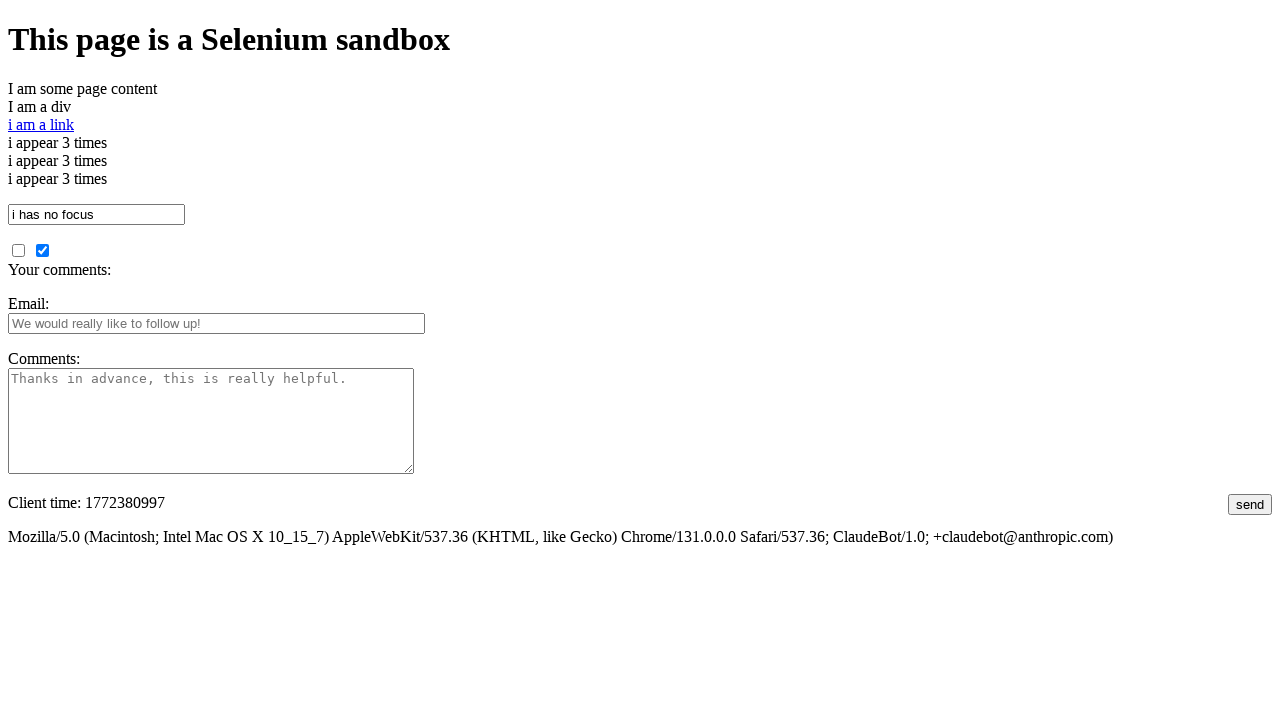

Filled comments text area with example comment text on #comments
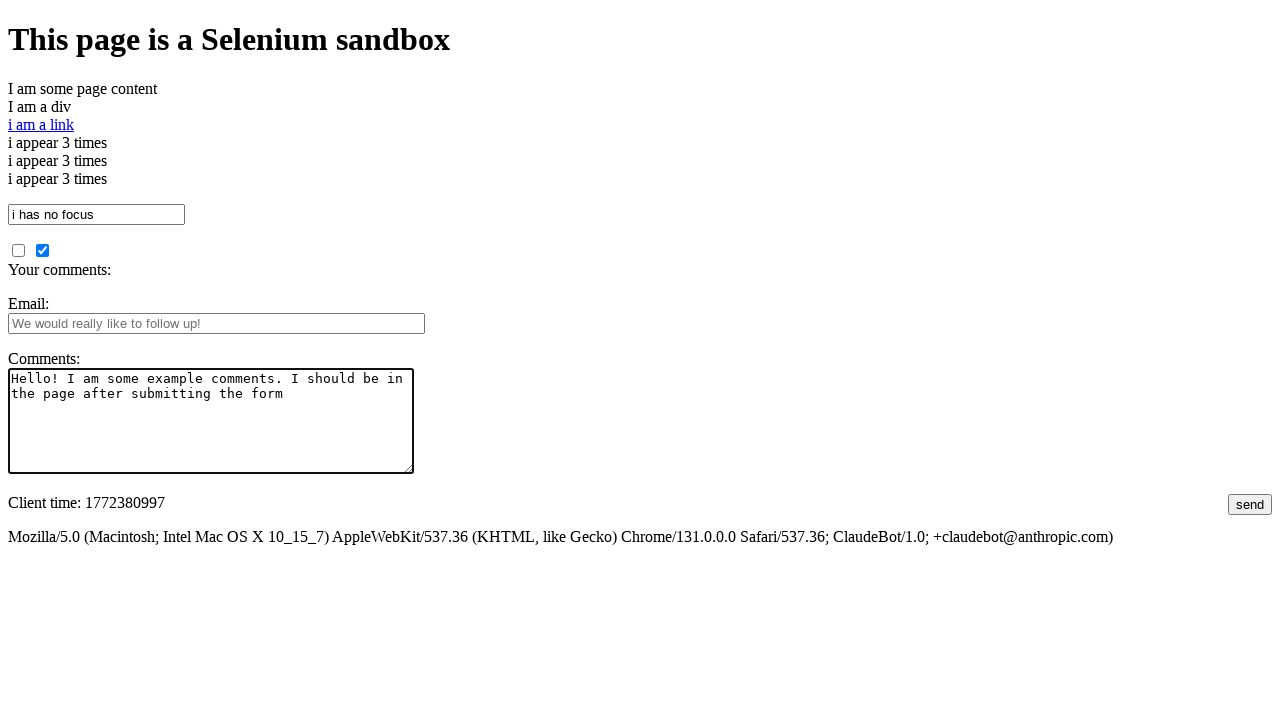

Clicked submit button to submit the form at (1250, 504) on #submit
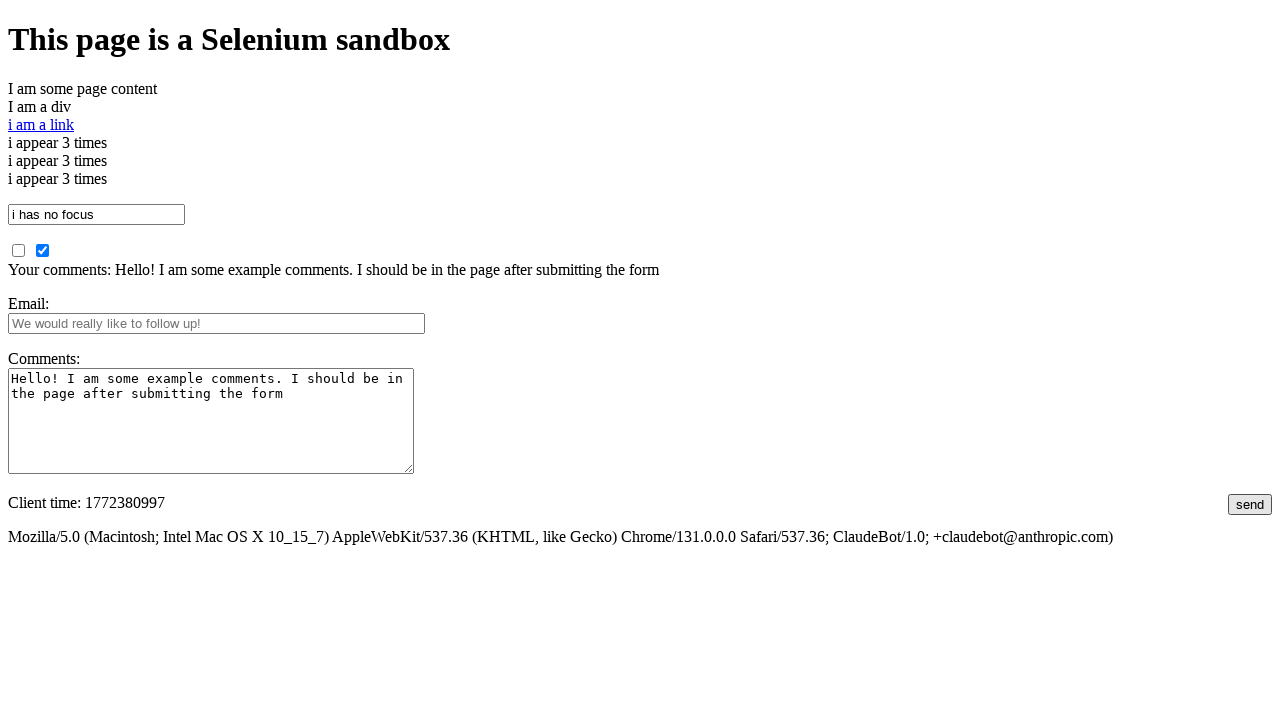

Waited for comments element to appear on the page
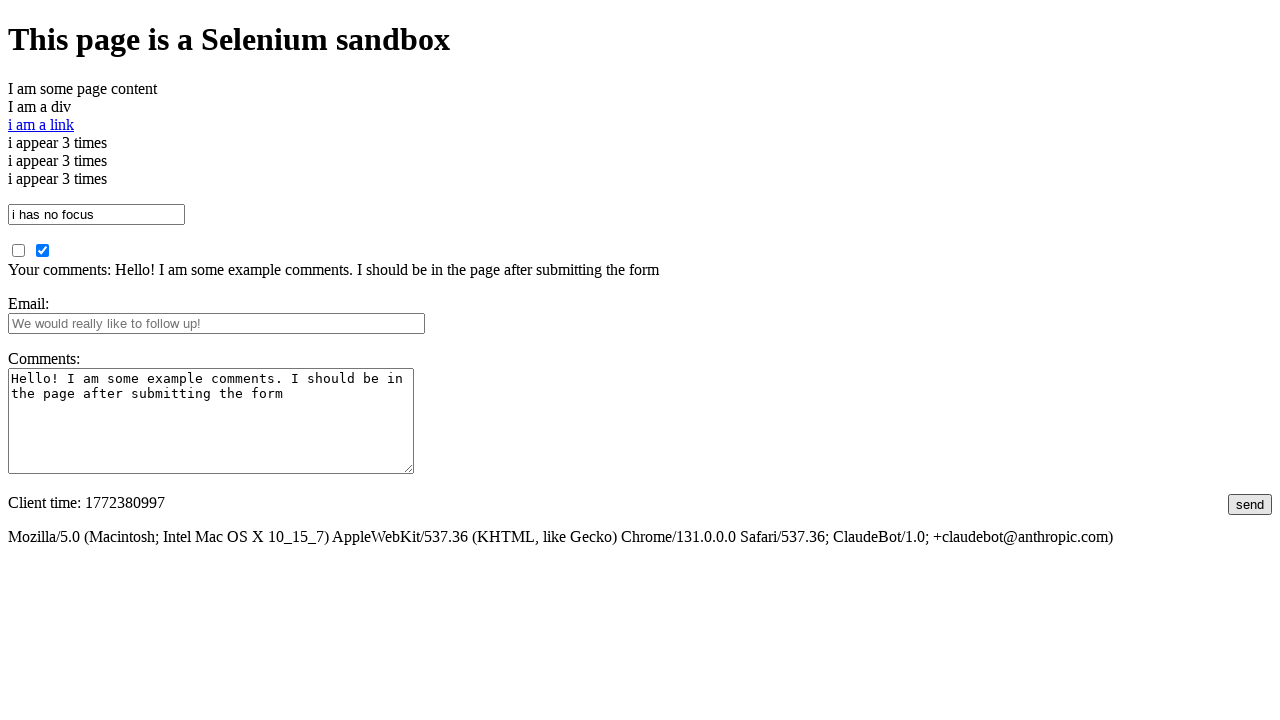

Verified submitted comments appear correctly on the page
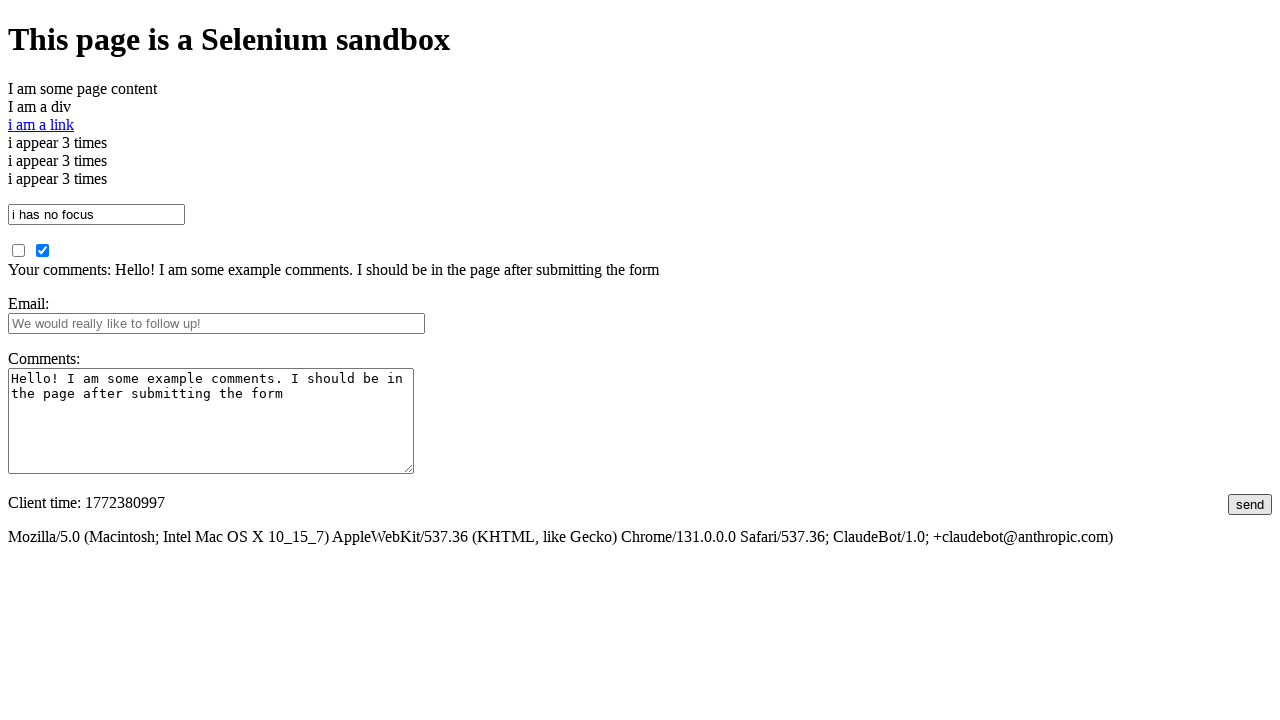

Verified that 'I am some other page content' text is not yet present
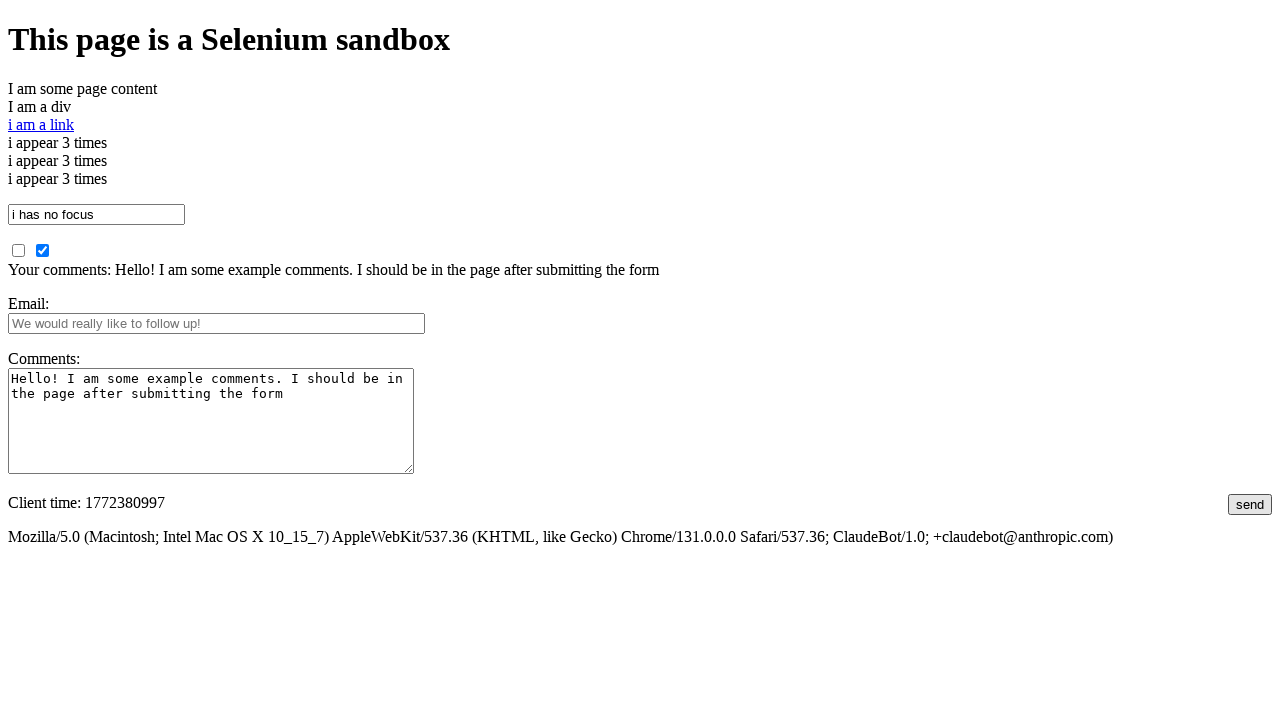

Clicked link to navigate to another page at (41, 124) on text=i am a link
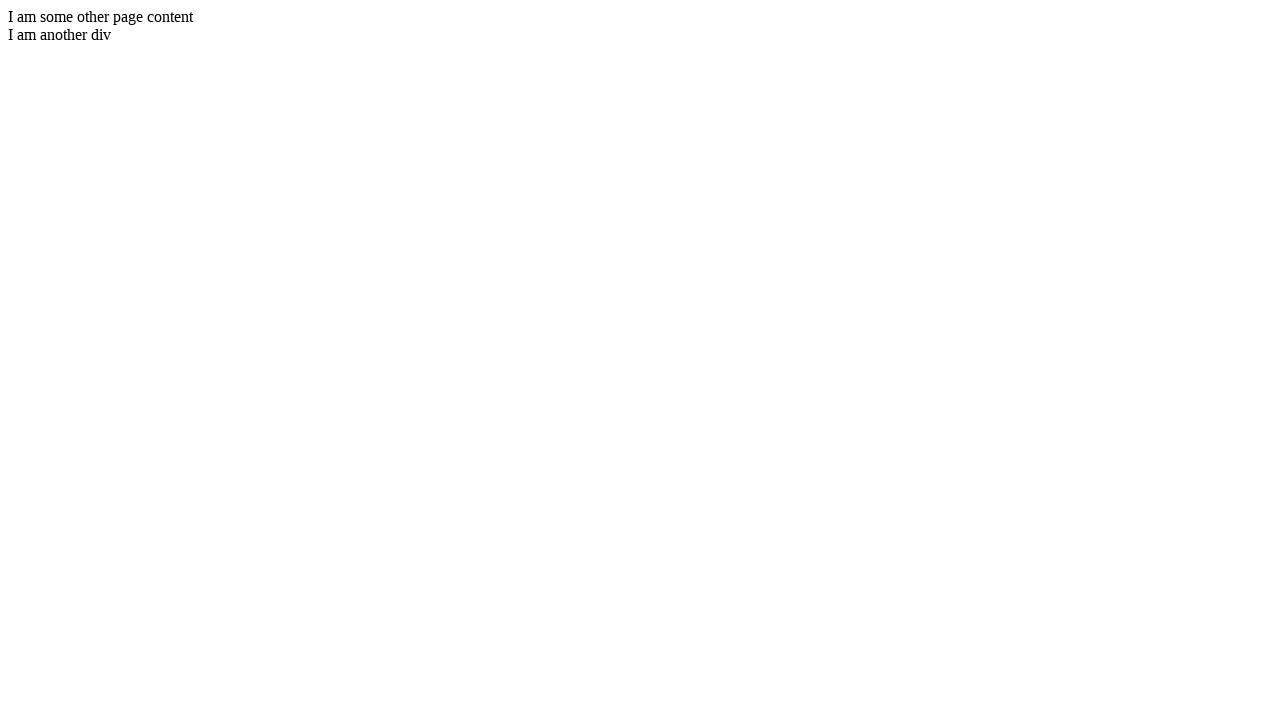

Waited for new page to load (domcontentloaded state)
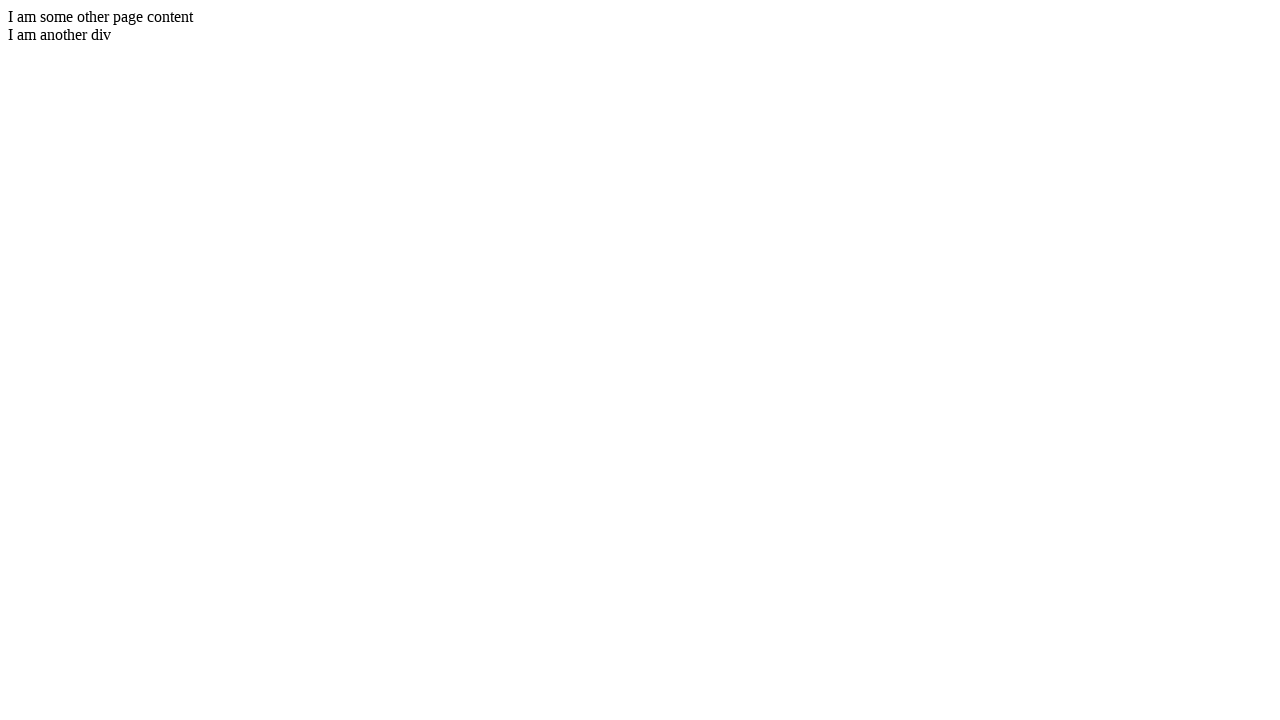

Verified 'I am some other page content' text appears on the new page
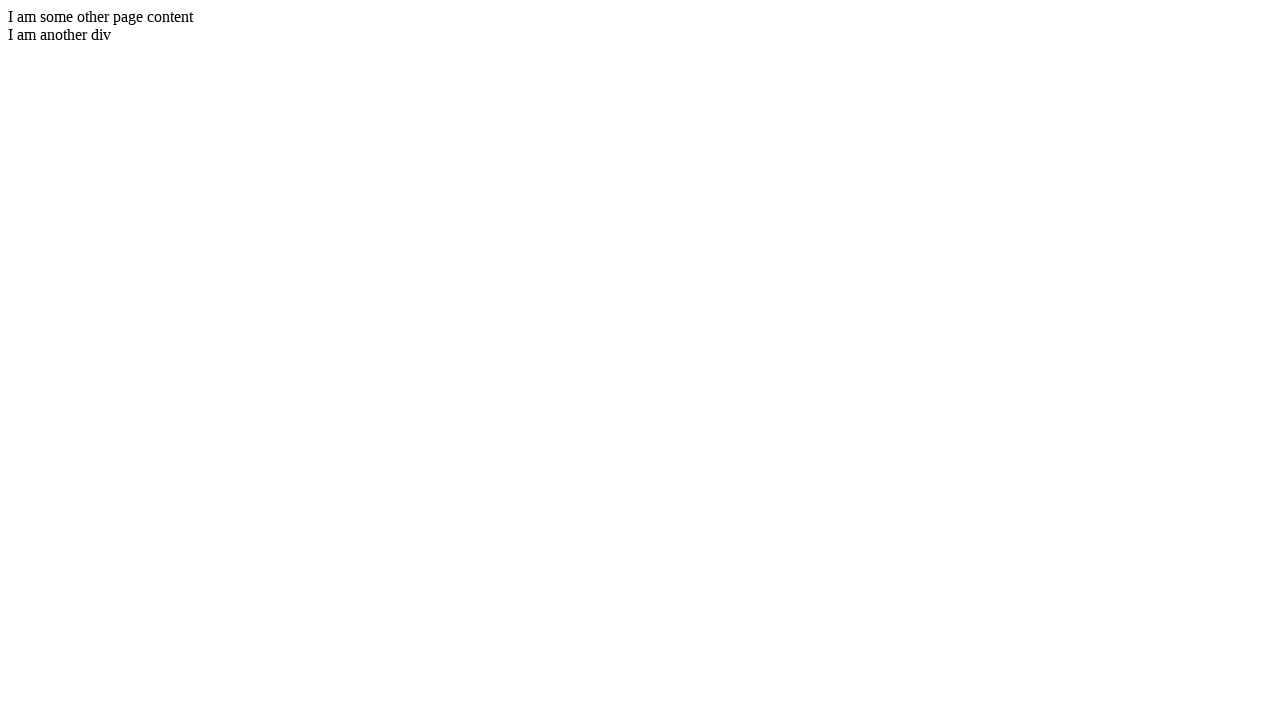

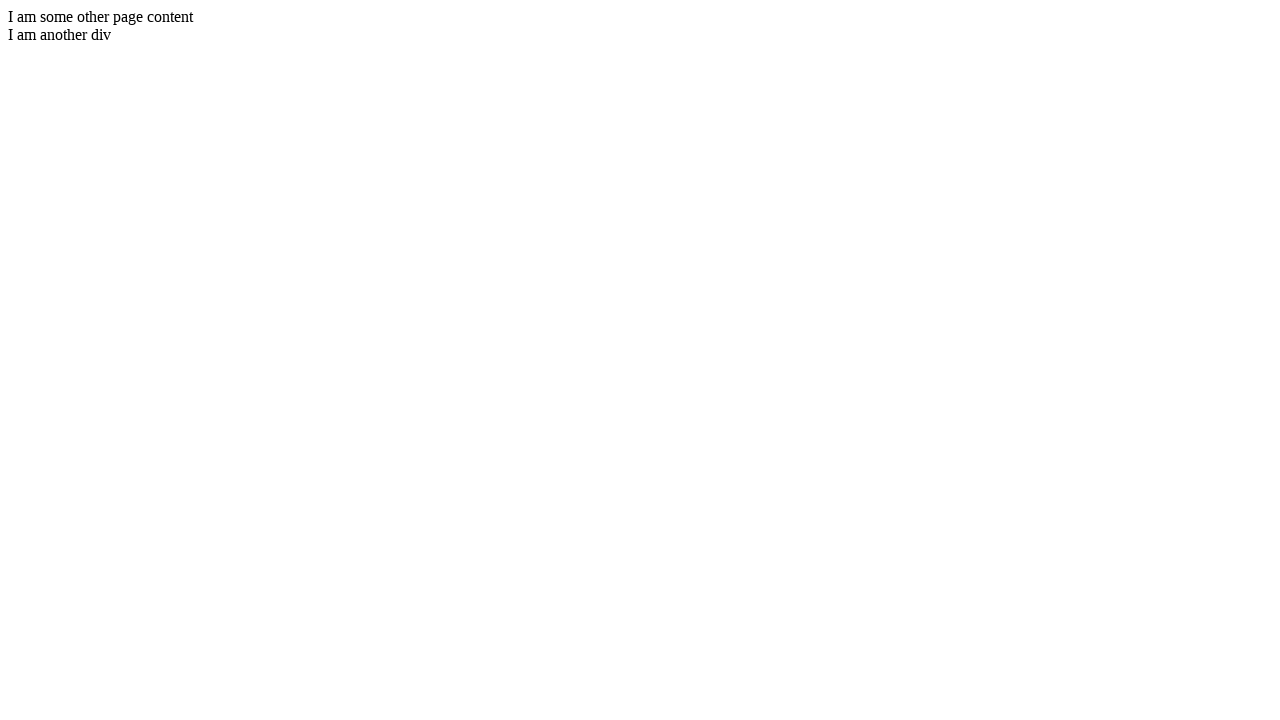